Comprehensive test of TodoMVC functionality: adding tasks, toggling completion, filtering between All/Active/Completed views, and deleting tasks.

Starting URL: https://todomvc4tasj.herokuapp.com/

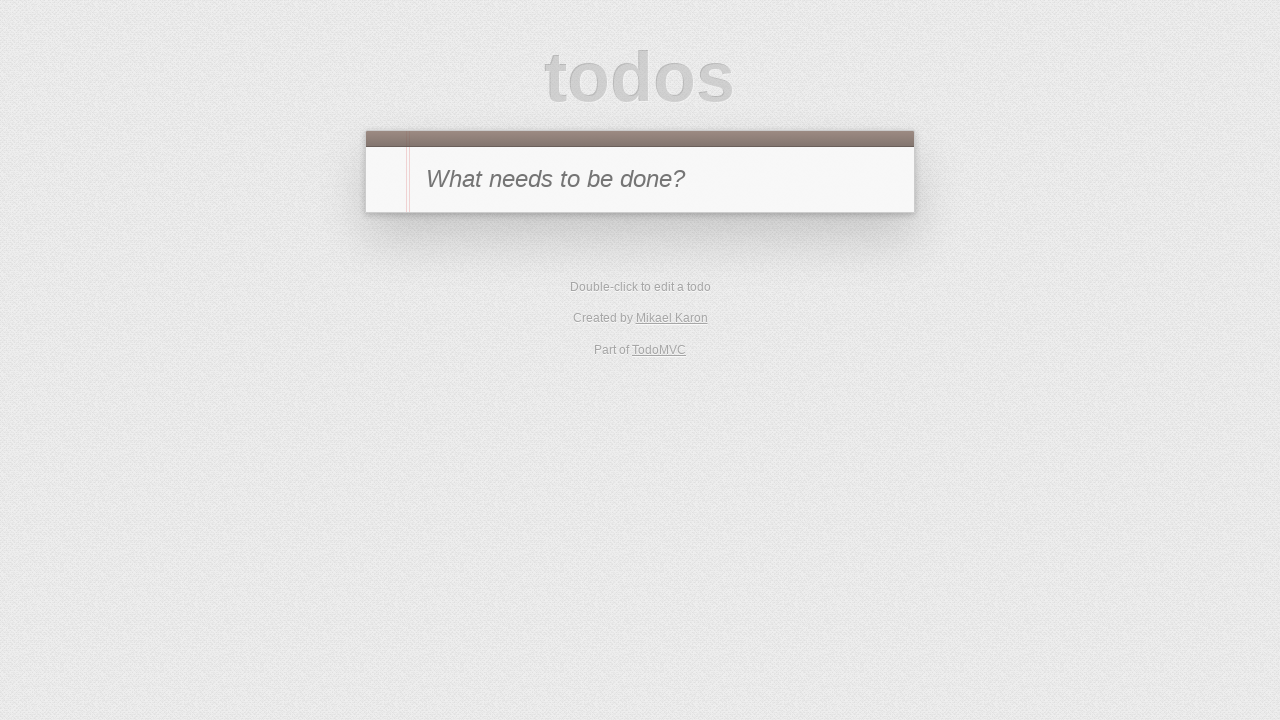

Cleared localStorage to start fresh
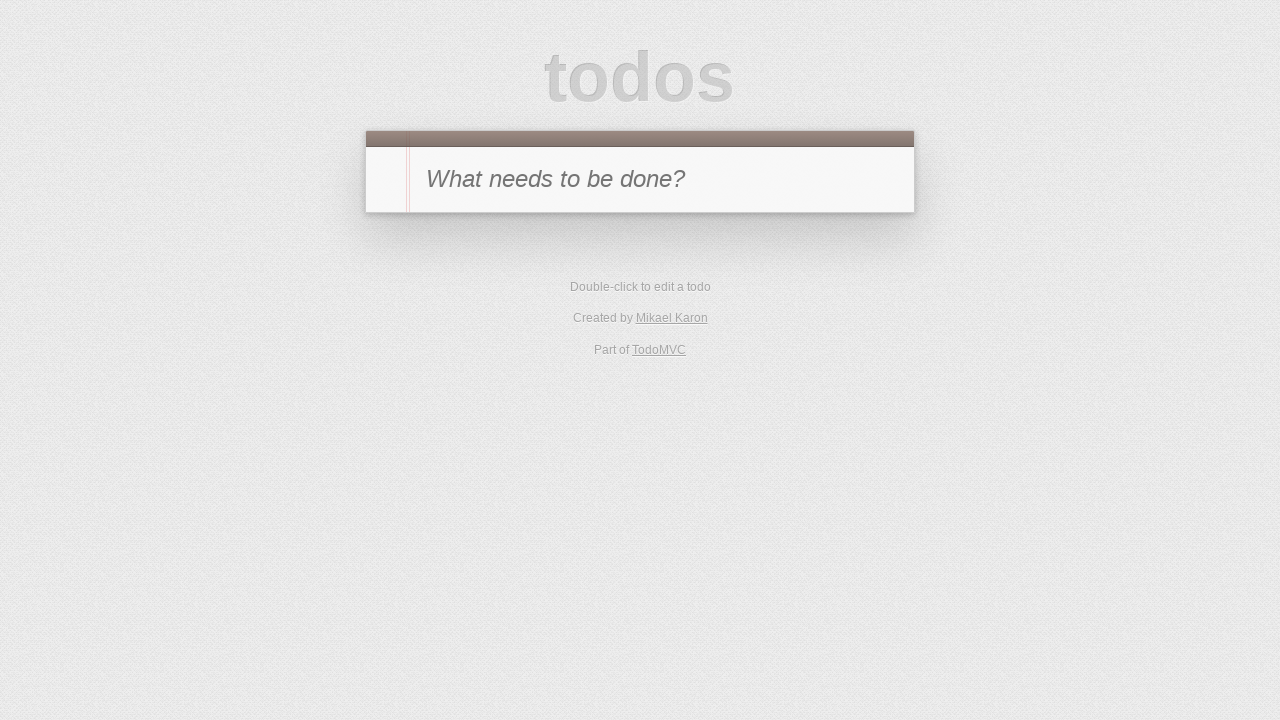

Reloaded page after clearing localStorage
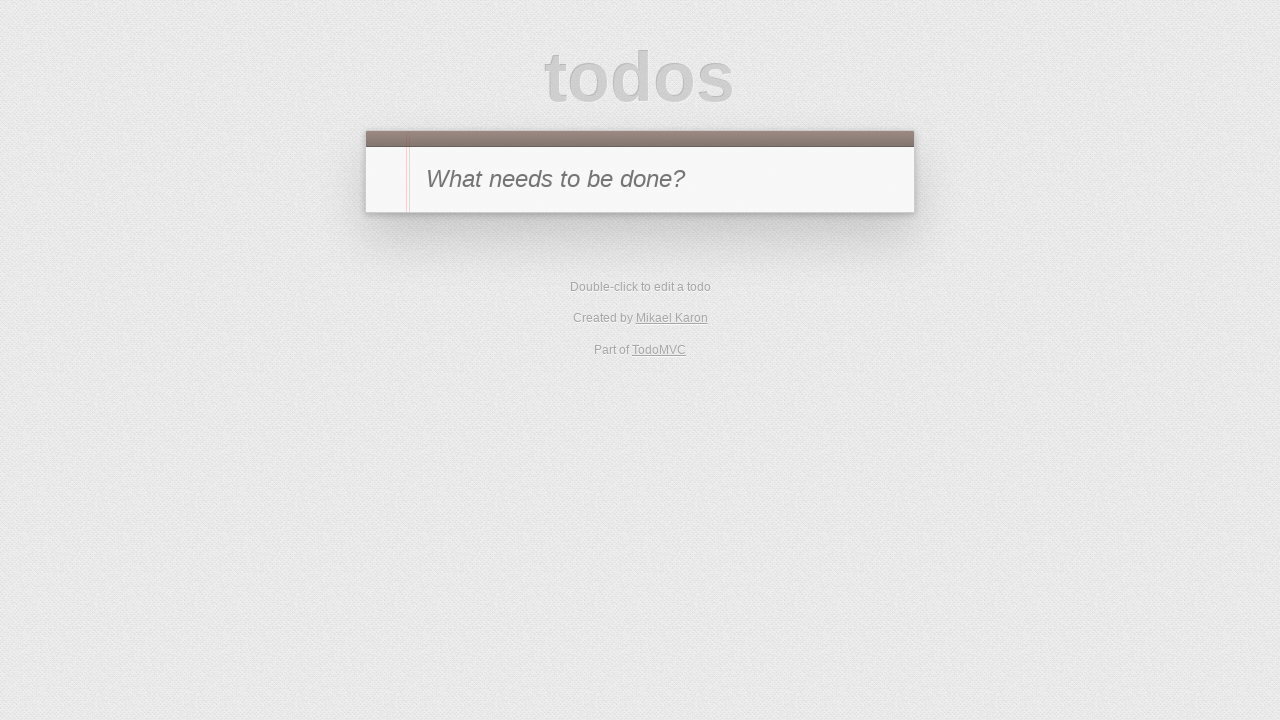

Filled new todo input field with task 'a' on #new-todo
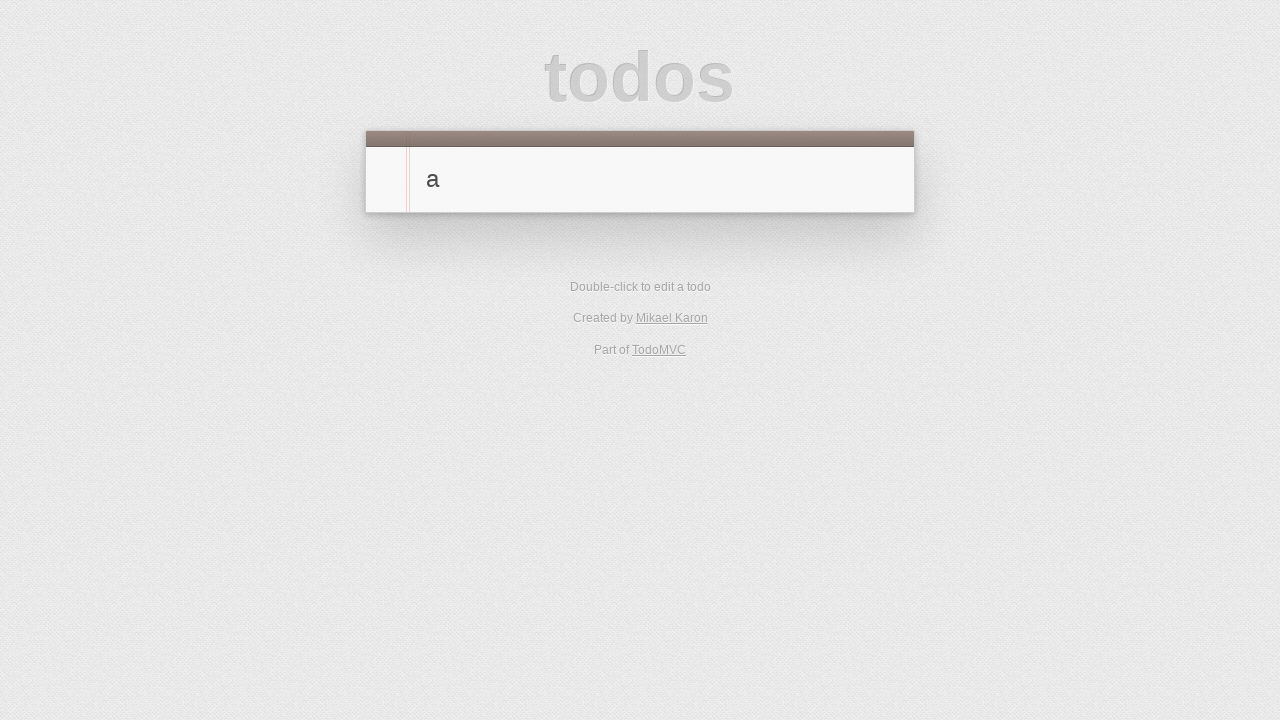

Pressed Enter to add the task on #new-todo
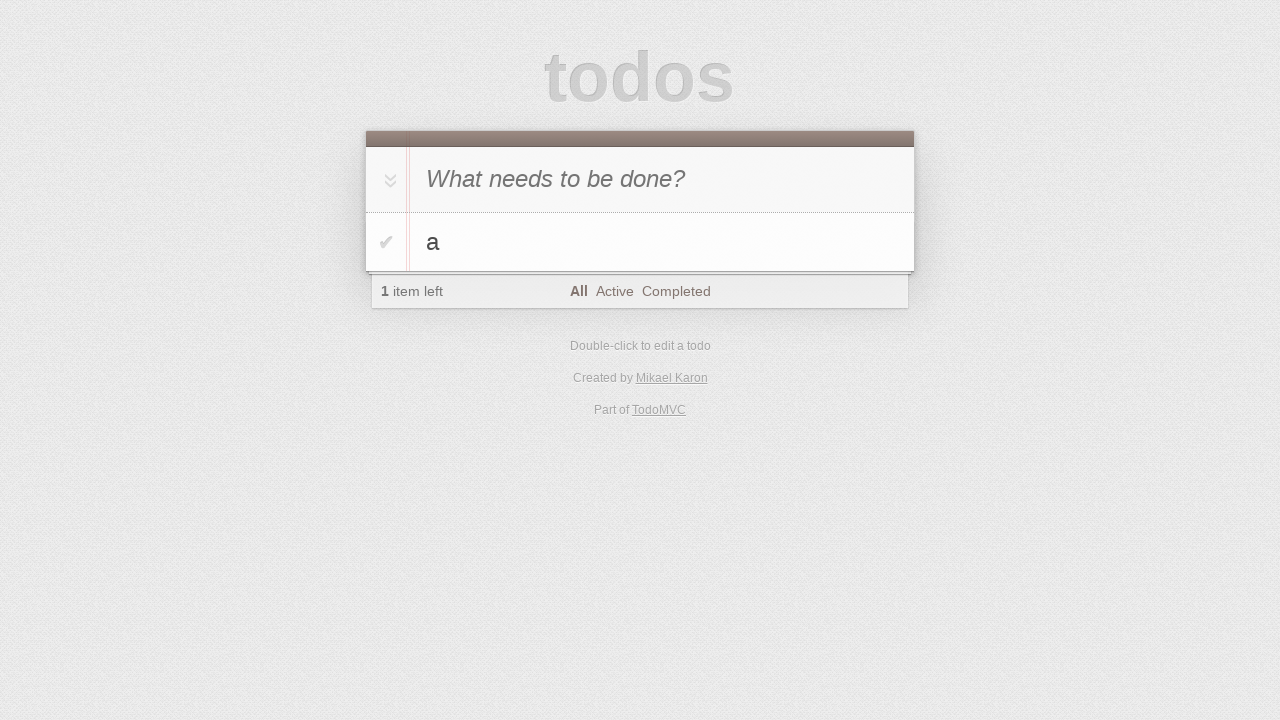

Task 'a' is visible in todo list
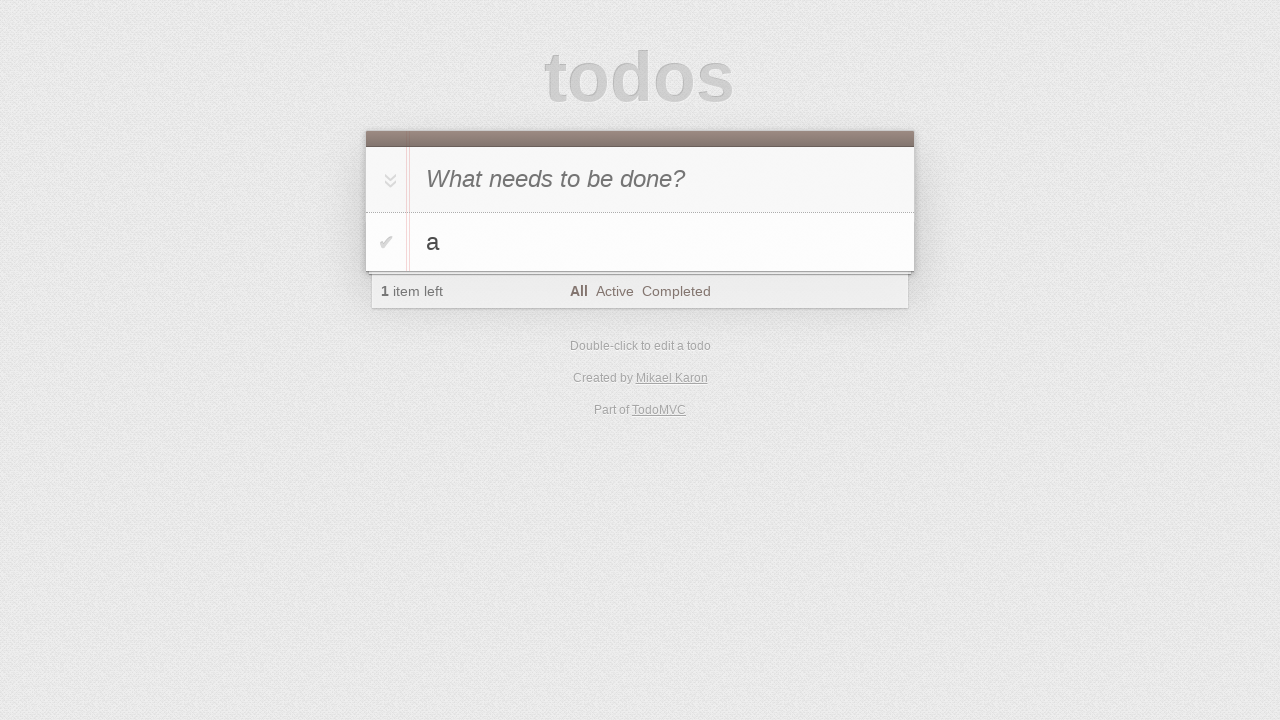

Clicked toggle-all to mark all tasks as complete at (388, 180) on #toggle-all
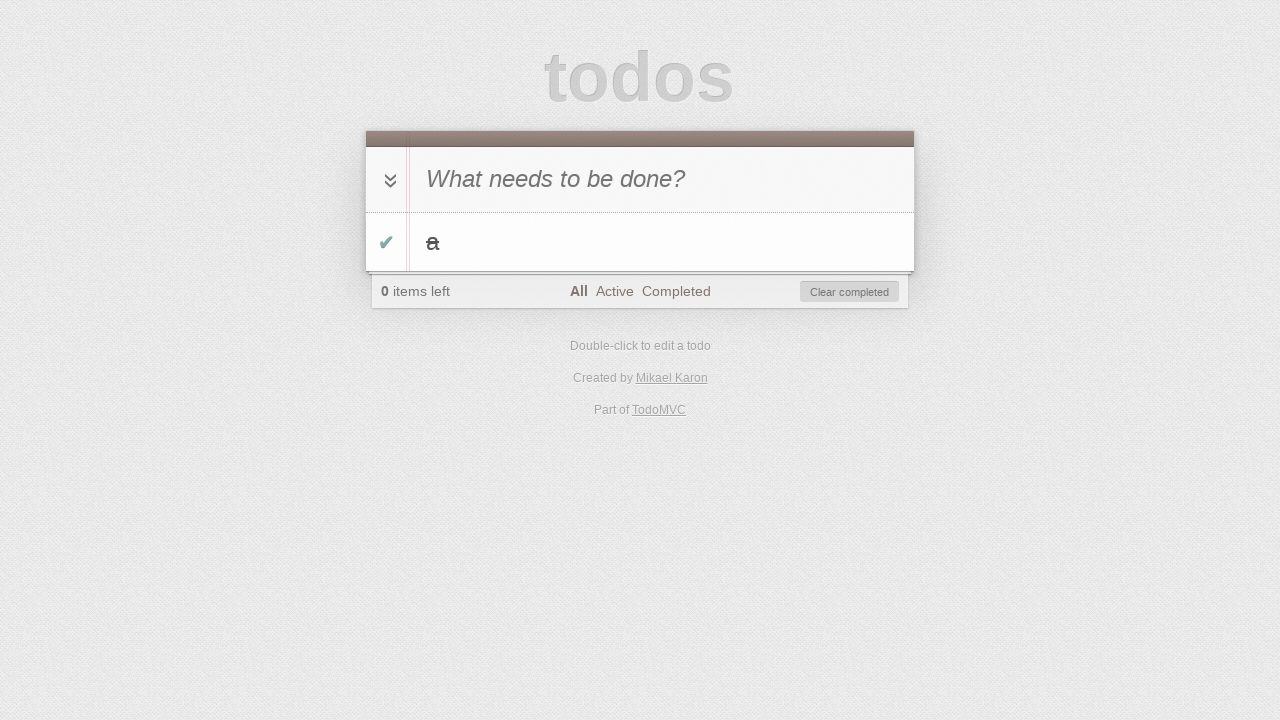

Filtered to Active view at (614, 291) on [href='#/active']
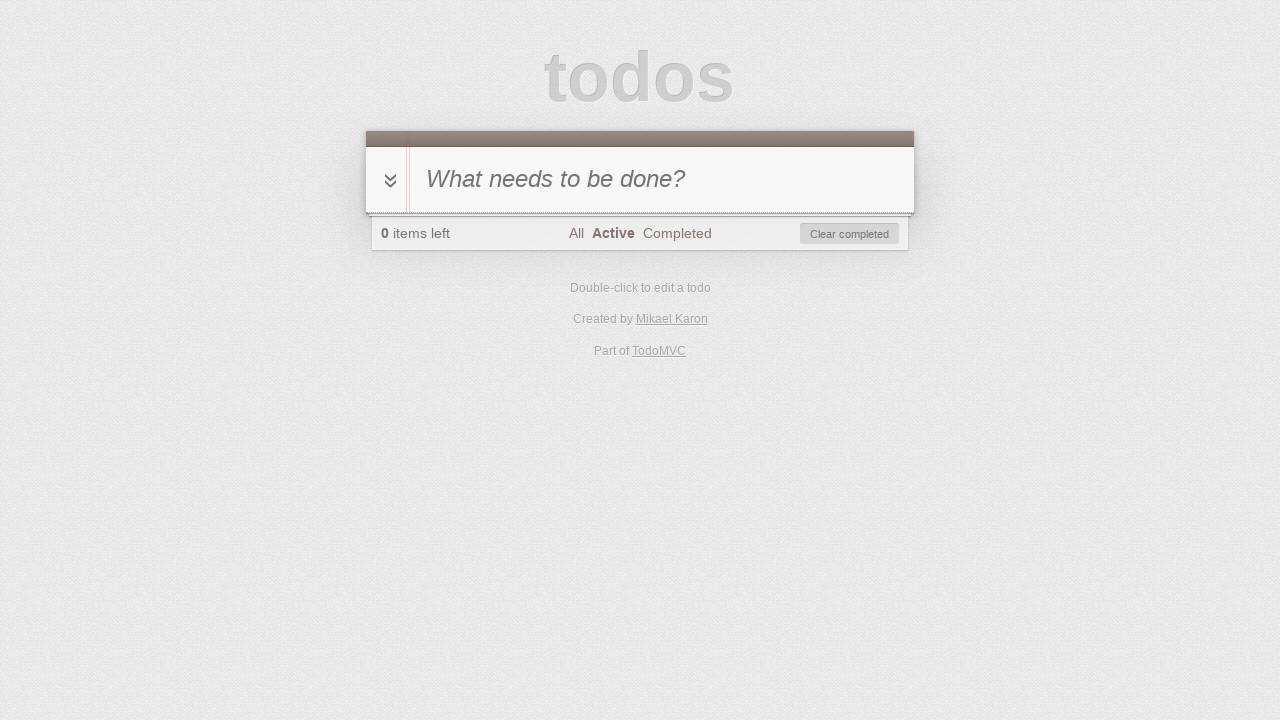

Verified no visible tasks in Active view (all tasks completed)
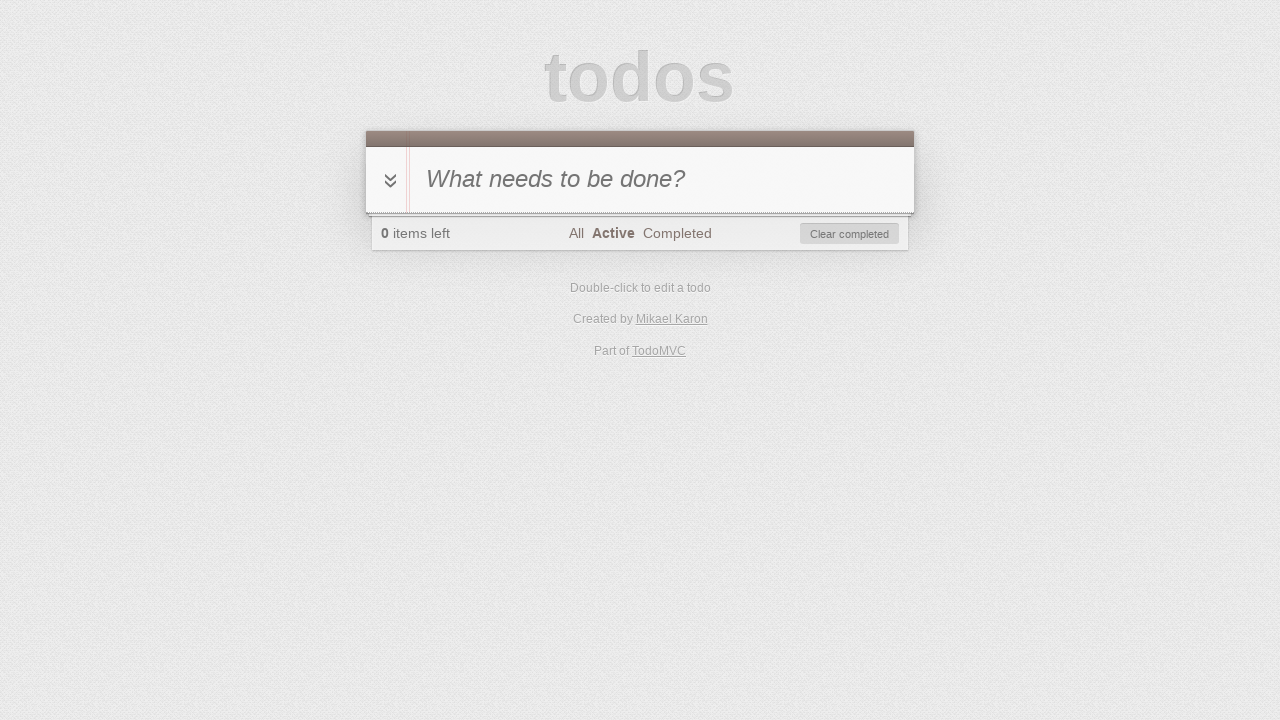

Filtered to Completed view at (677, 233) on [href='#/completed']
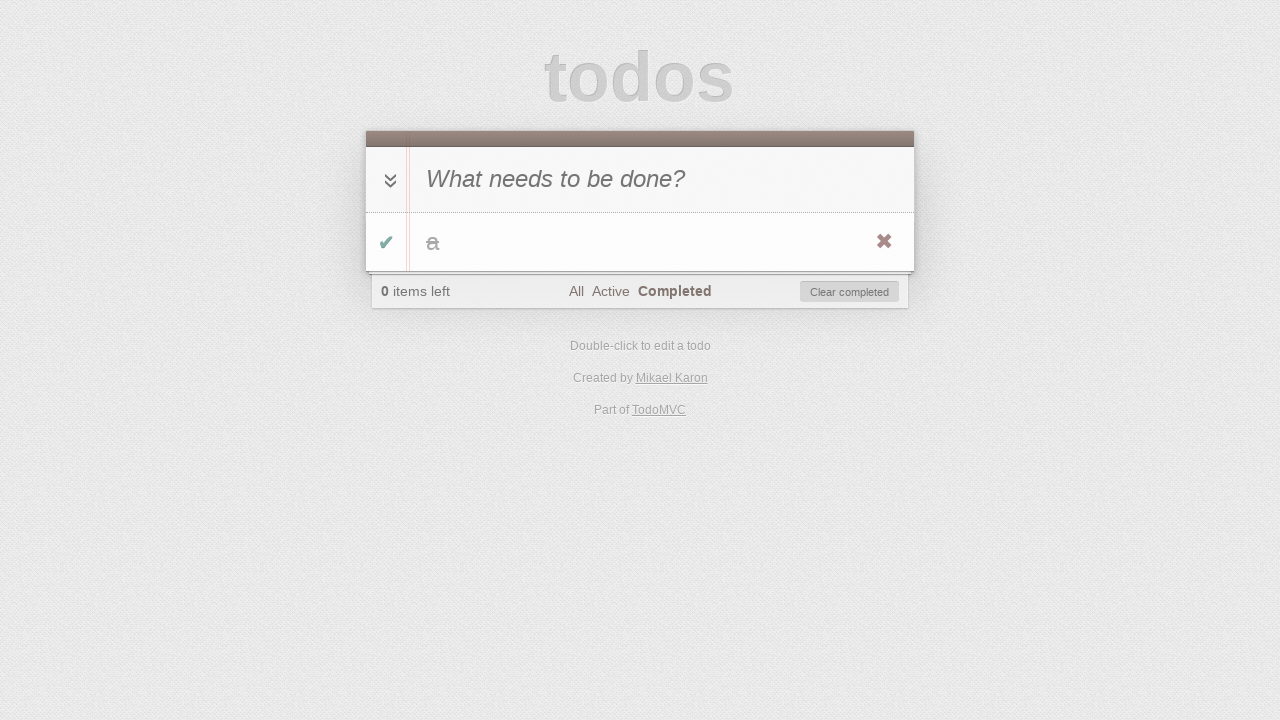

Task 'a' is visible in Completed view
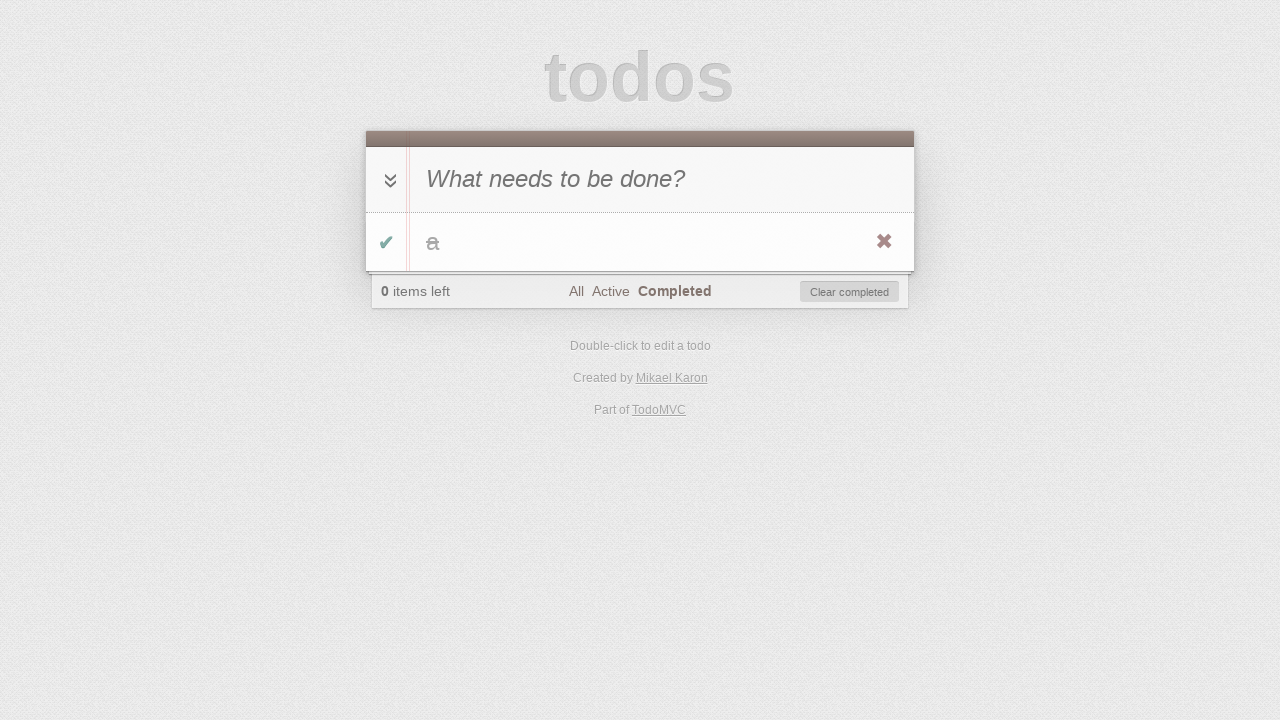

Toggled task 'a' to active status at (386, 242) on #todo-list li:has-text('a') .toggle
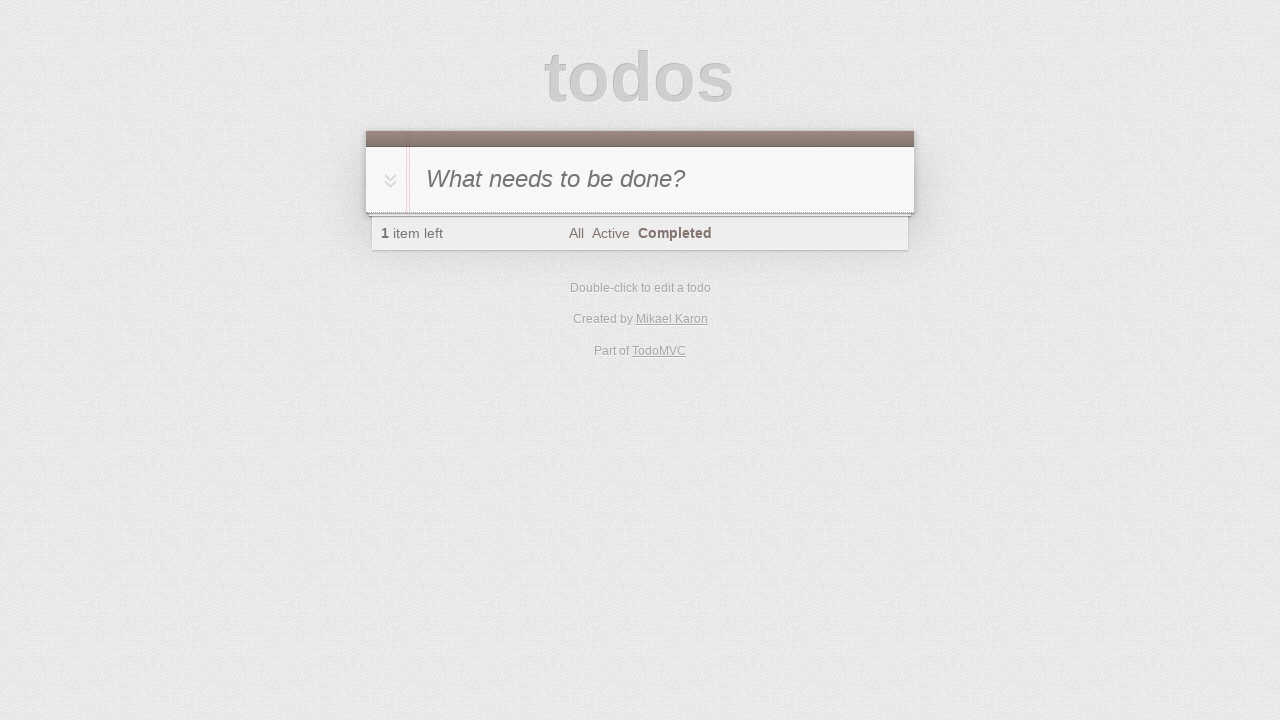

Verified no visible tasks in Completed view (task now active)
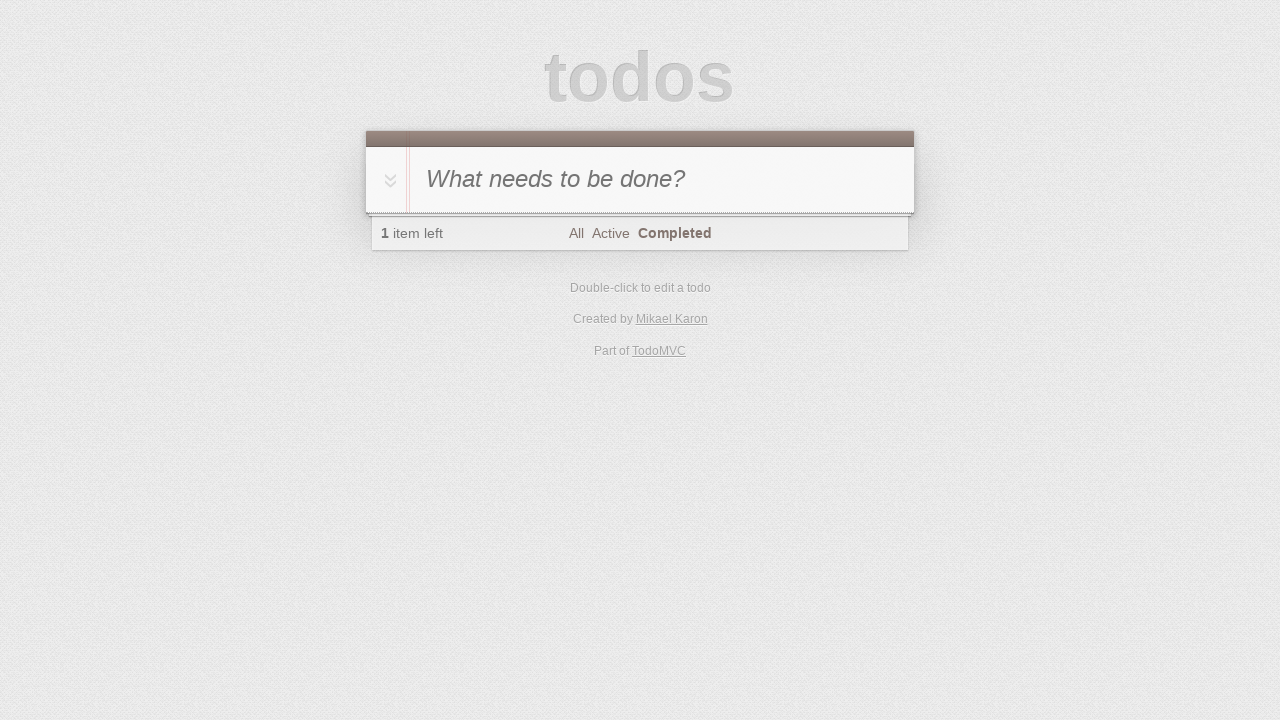

Filtered to All view at (576, 233) on [href='#/']
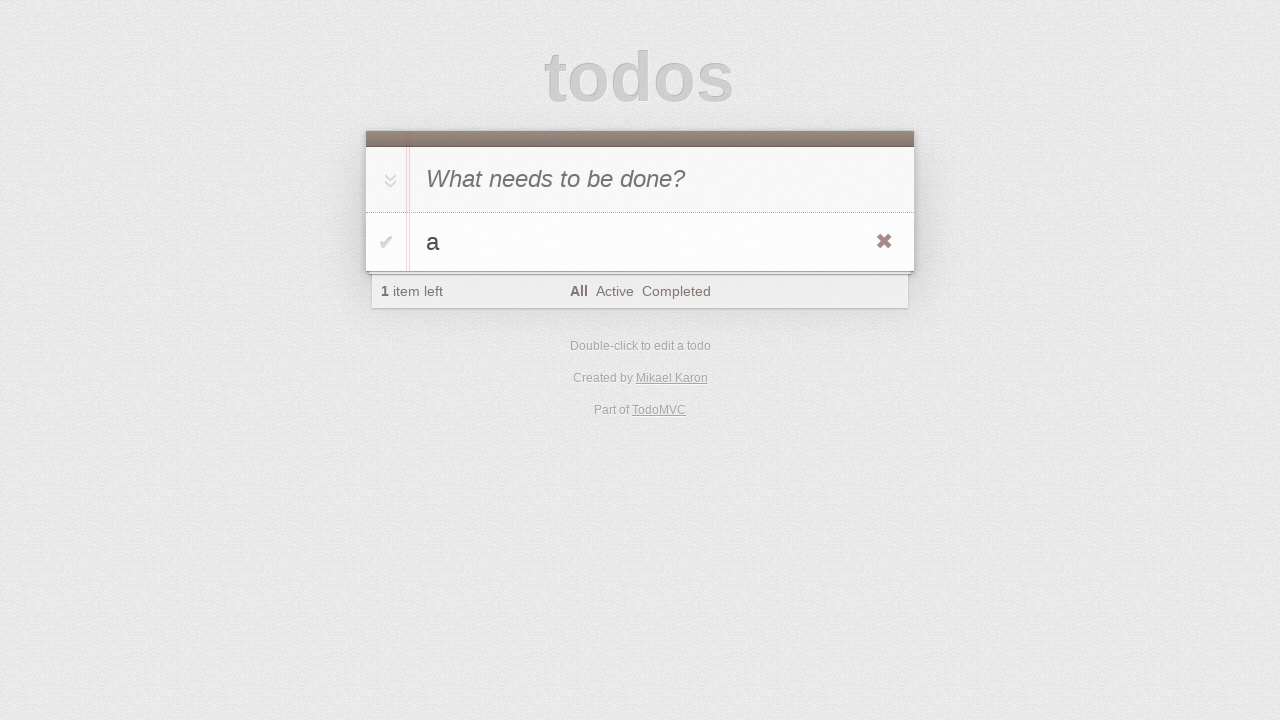

Task 'a' is visible in All view
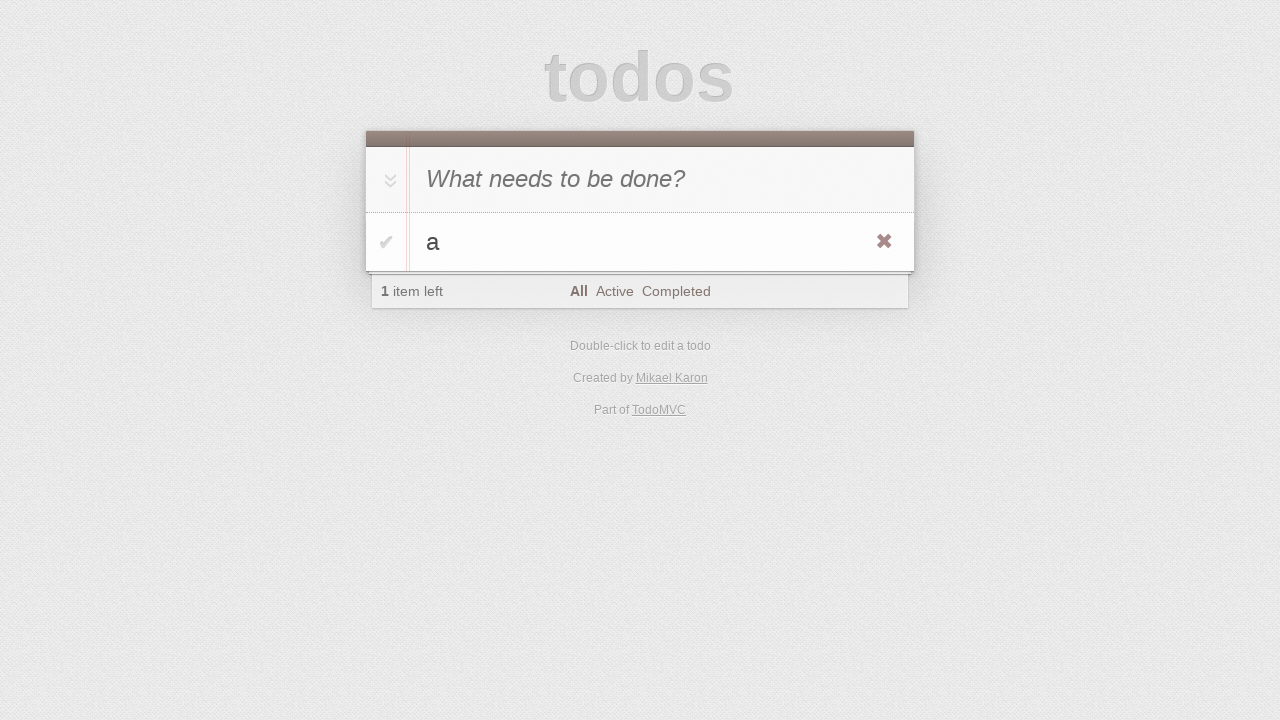

Filtered to Completed view at (676, 291) on [href='#/completed']
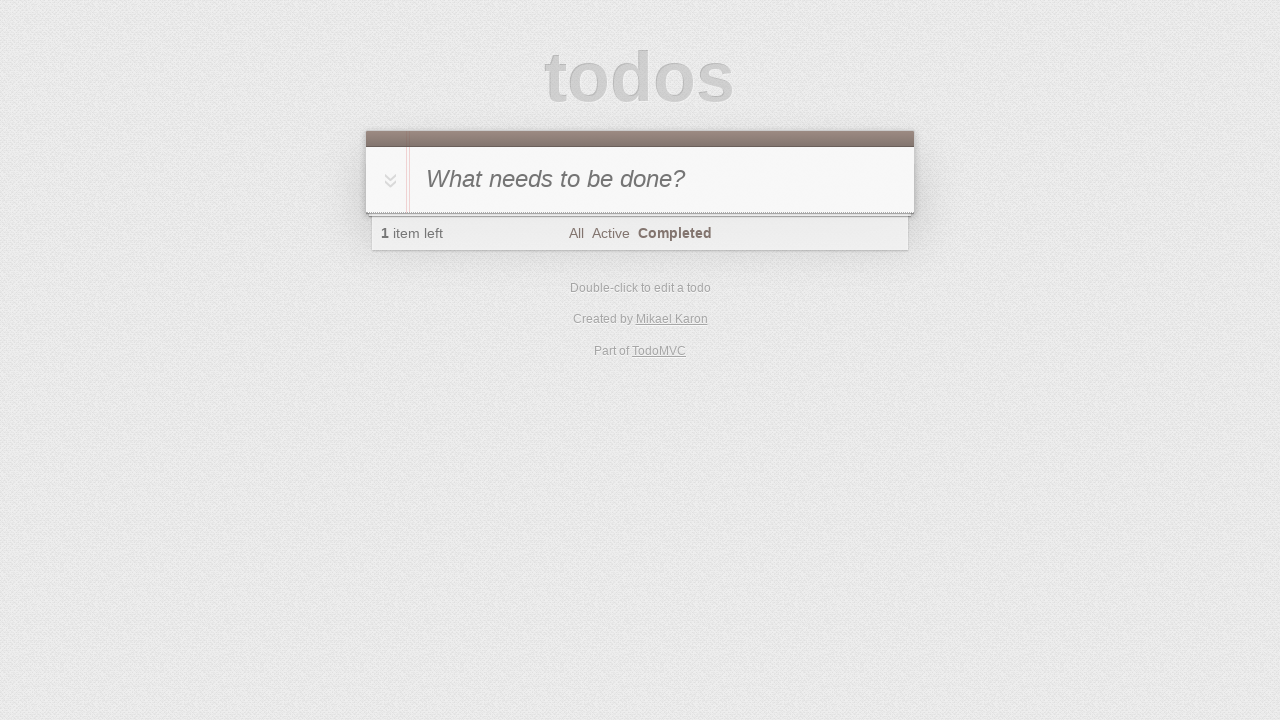

Verified no visible tasks in Completed view
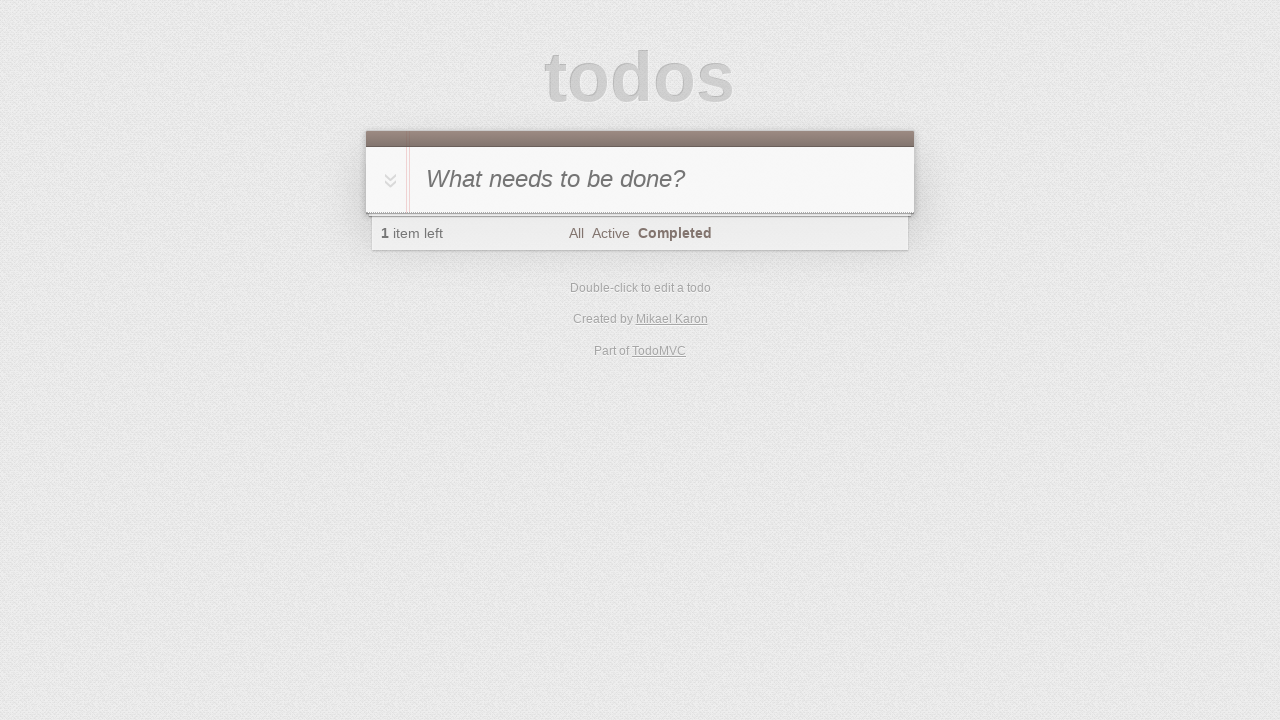

Filtered to Active view at (610, 233) on [href='#/active']
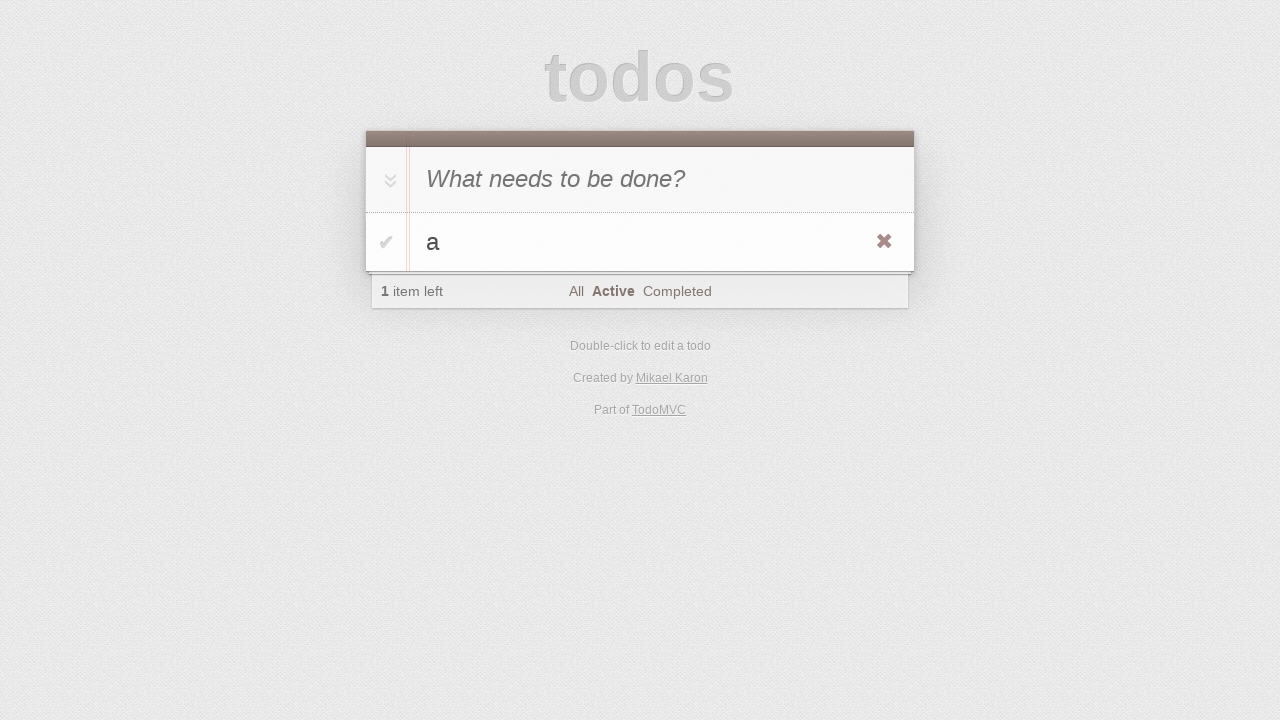

Task 'a' is visible in Active view
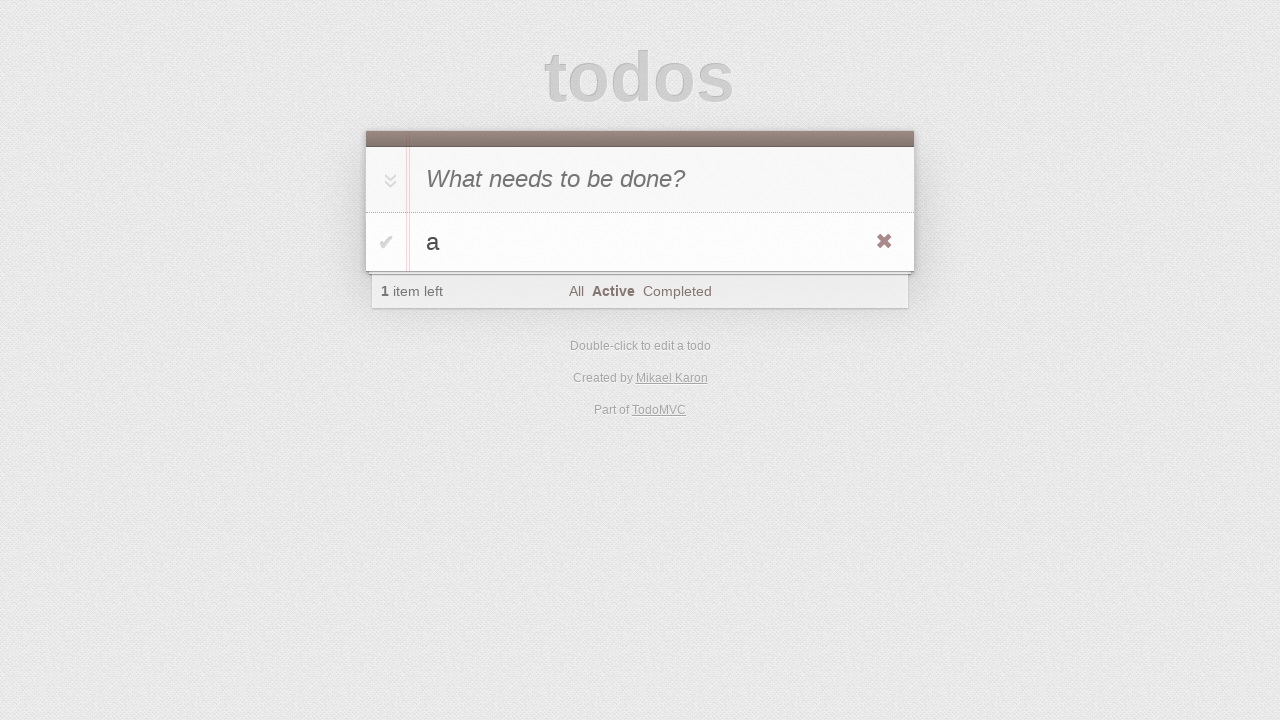

Filtered to All view at (576, 291) on [href='#/']
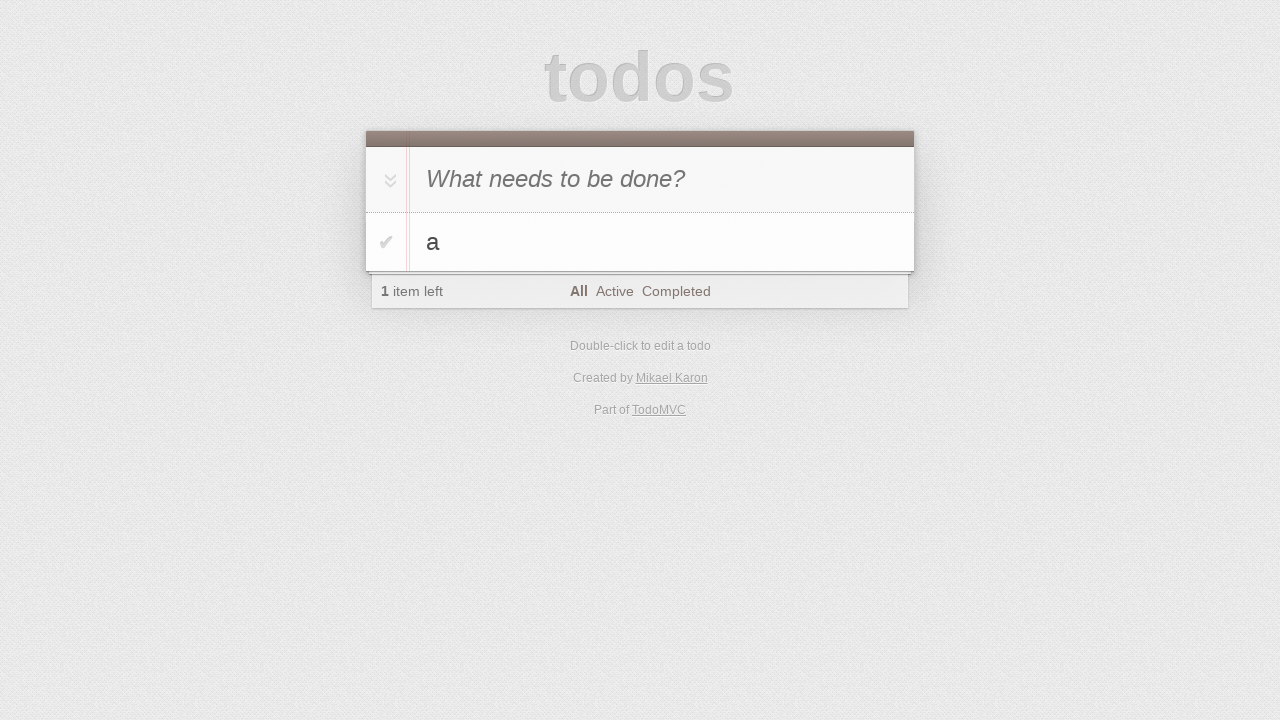

Hovered over task 'a' to reveal delete button at (640, 242) on #todo-list li:has-text('a')
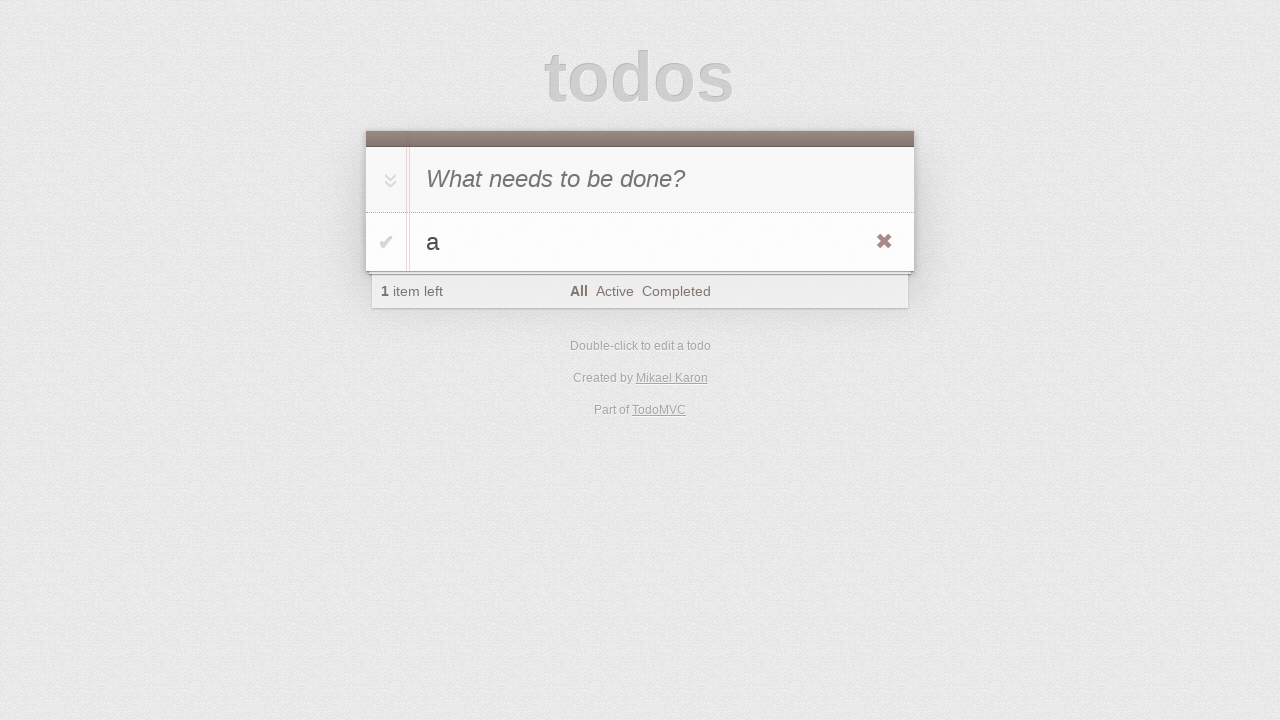

Clicked delete button to remove task 'a' at (884, 242) on #todo-list li:has-text('a') .destroy
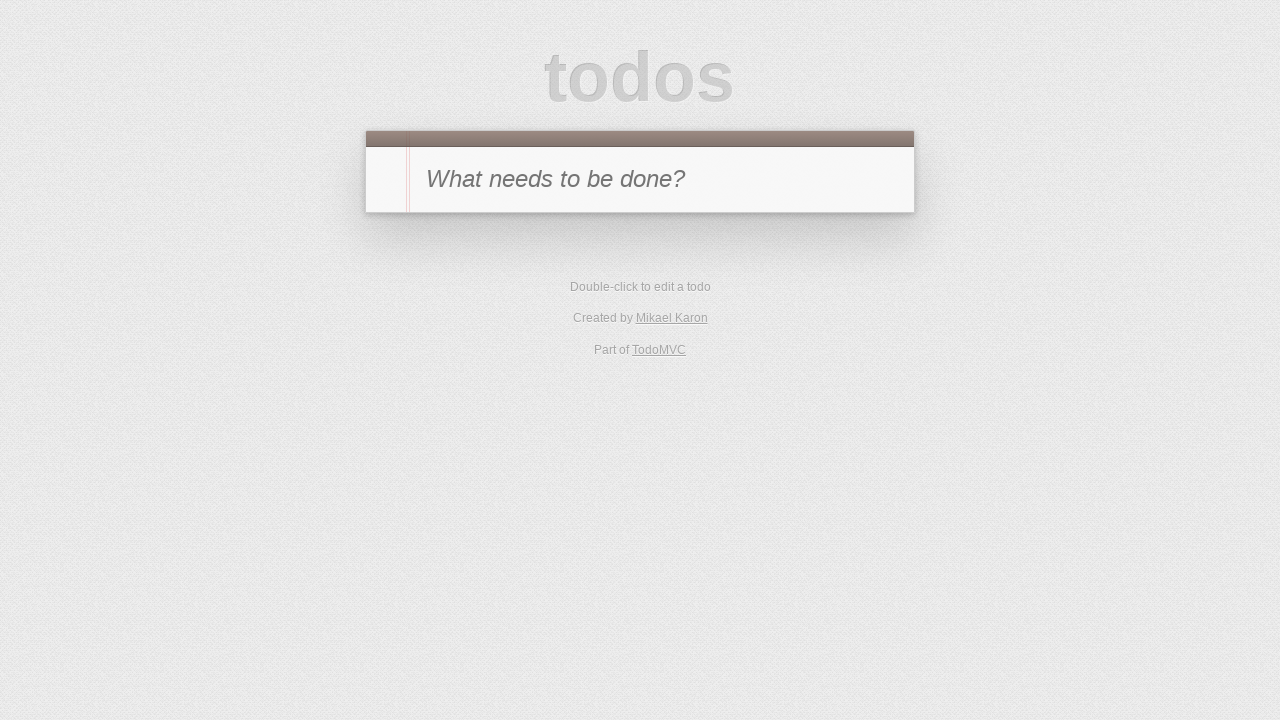

Verified todo list is empty after task deletion
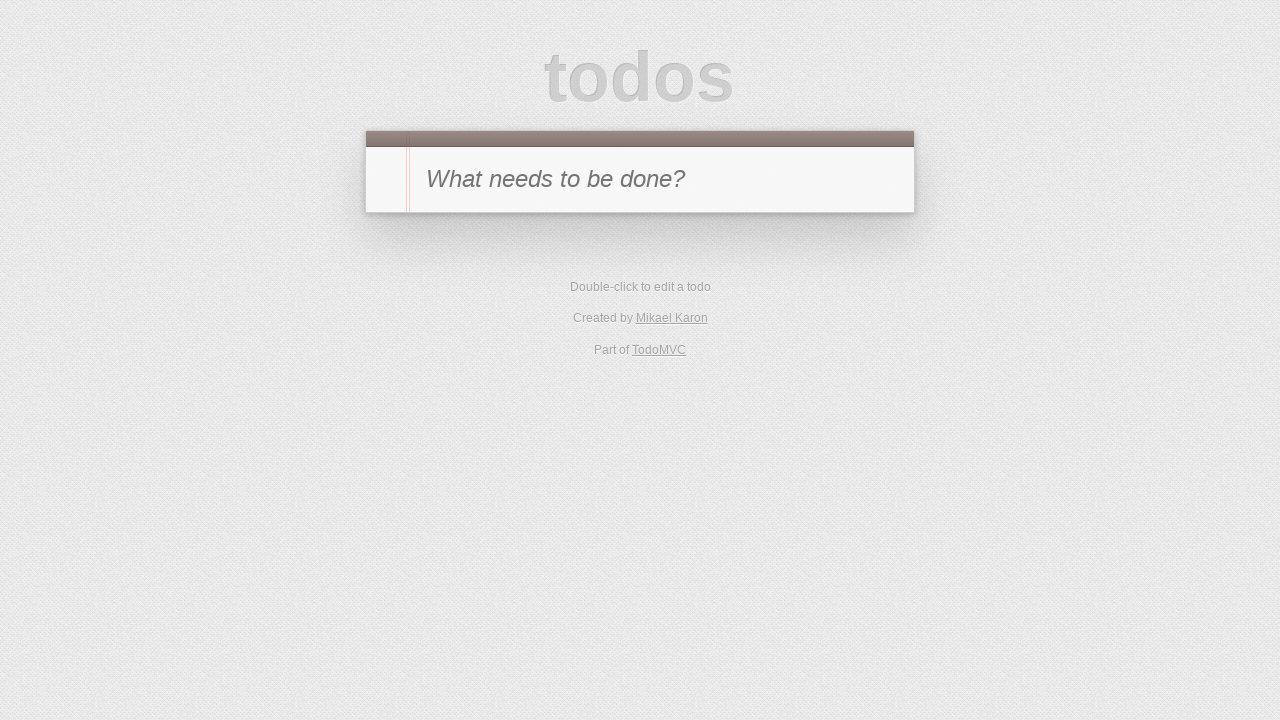

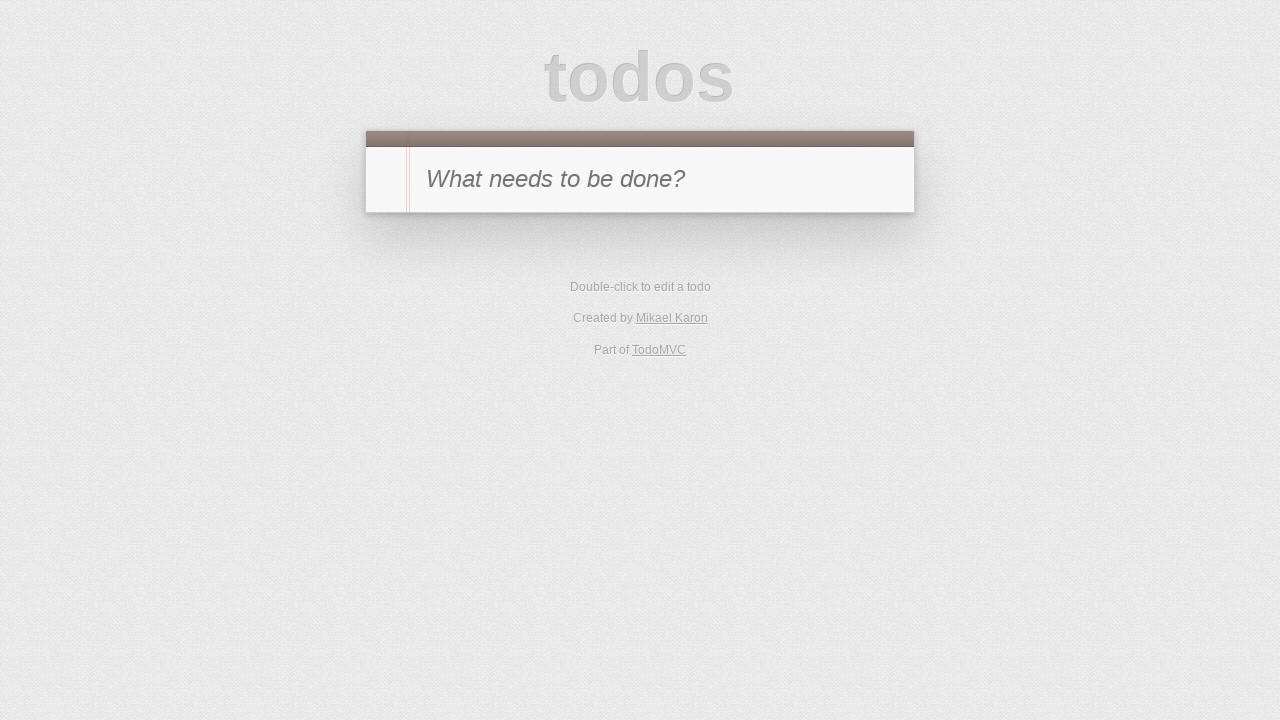